Tests email subscription functionality by scrolling to footer, entering email address, clicking subscribe, and verifying success message

Starting URL: https://automationexercise.com/

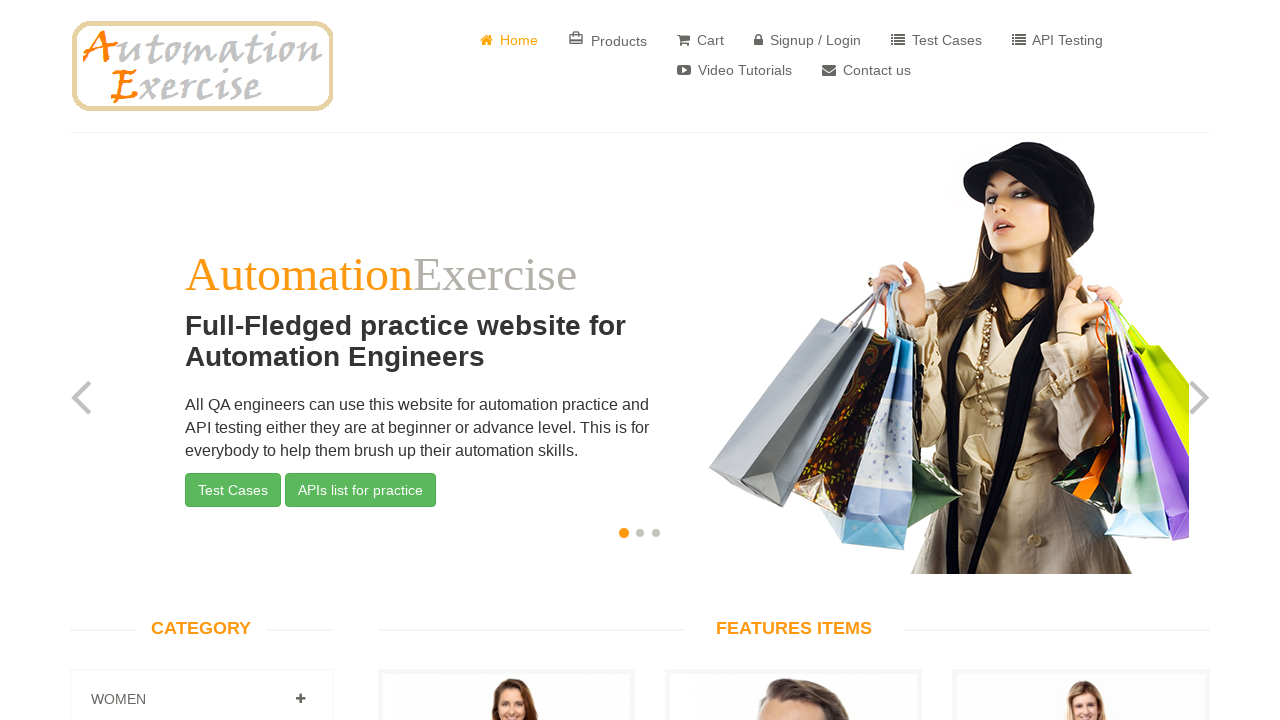

Scrolled to subscription section in footer
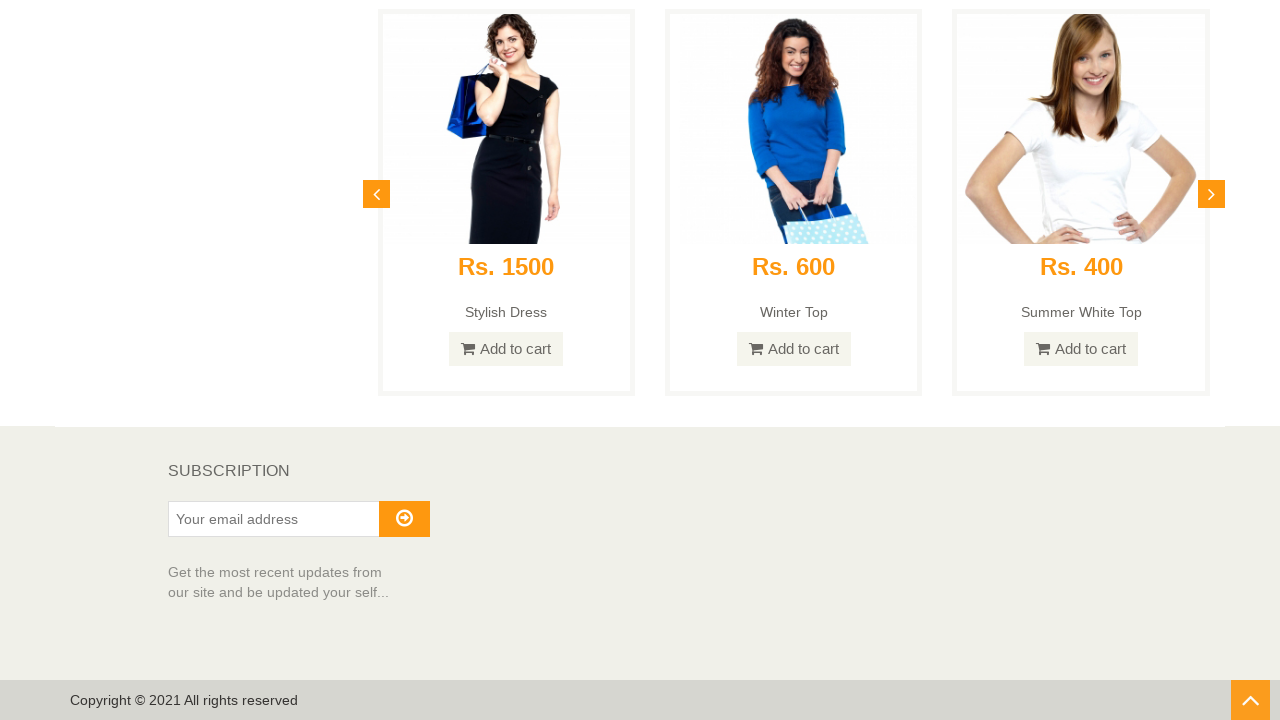

Verified subscription heading is visible
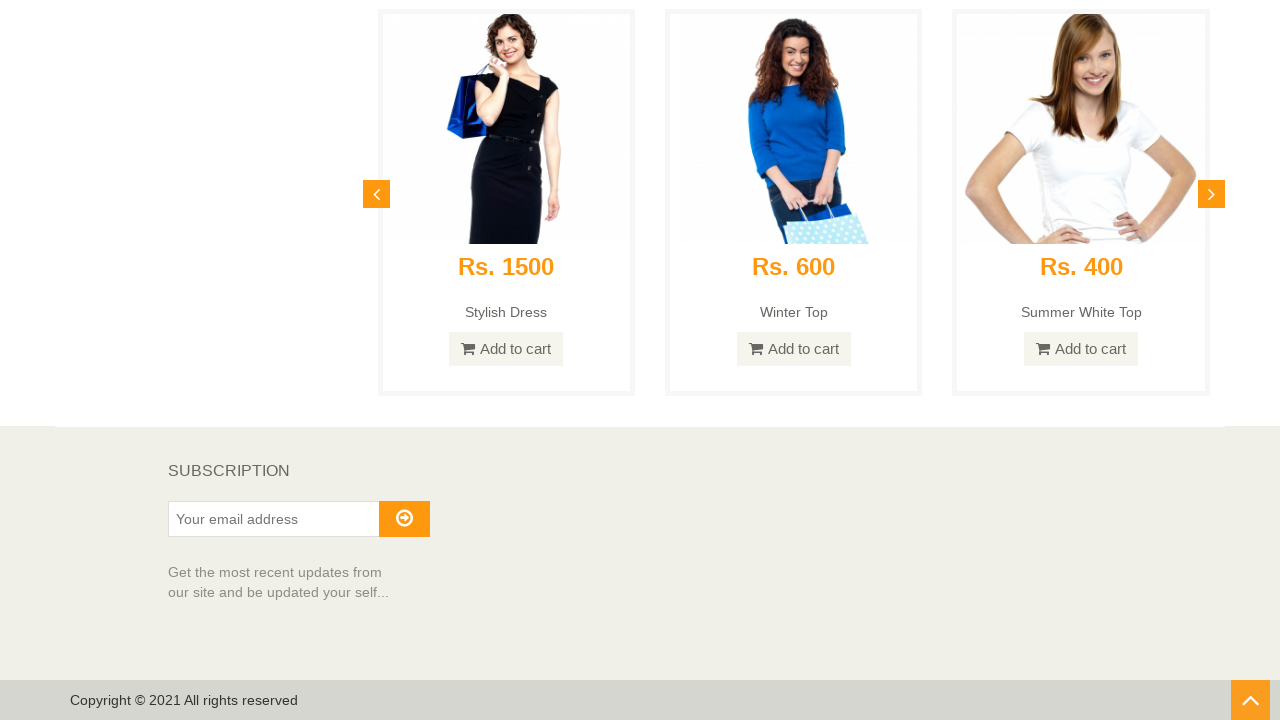

Entered email address 'subscriber_test@example.com' in subscription field on #susbscribe_email
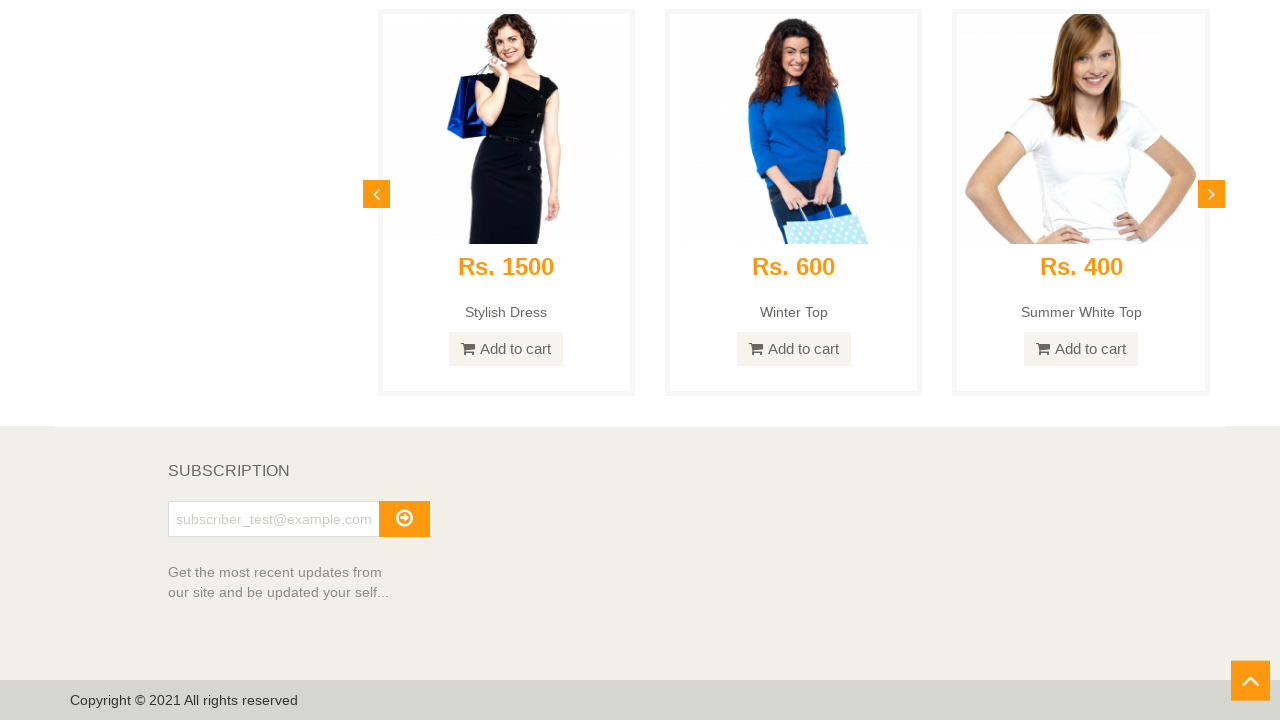

Clicked subscribe button at (404, 519) on #subscribe
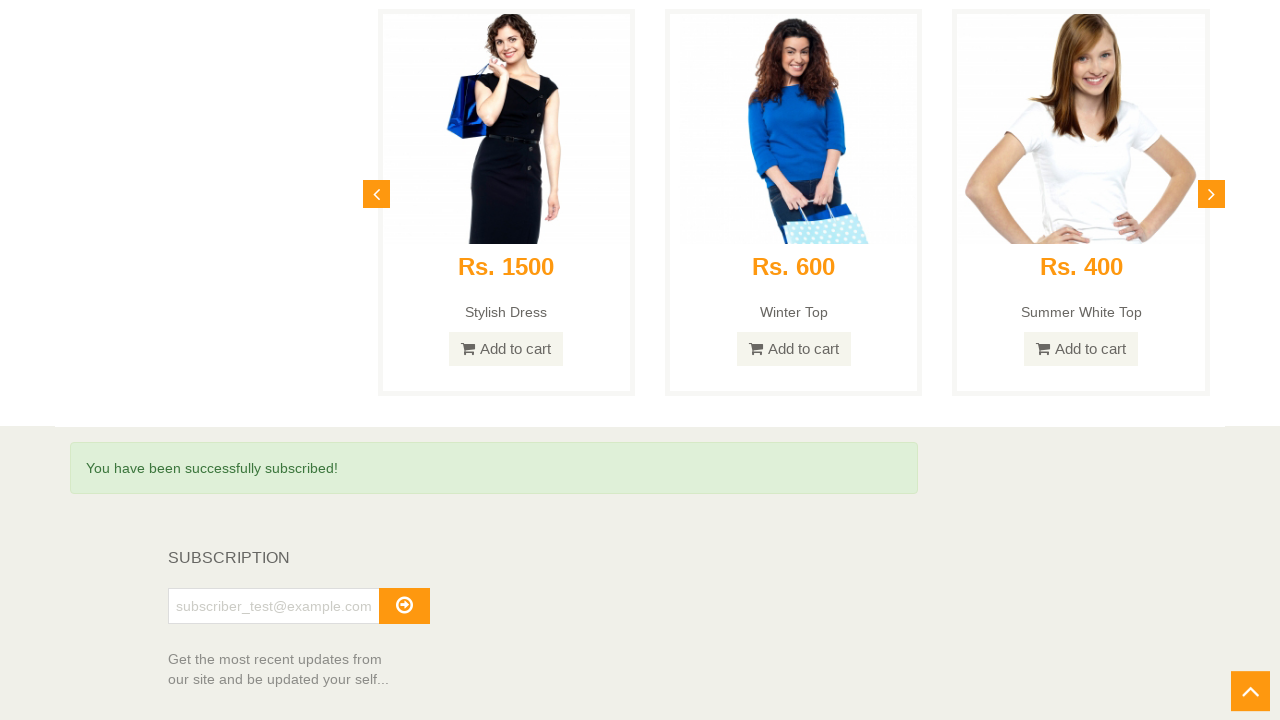

Verified success message appeared after subscription
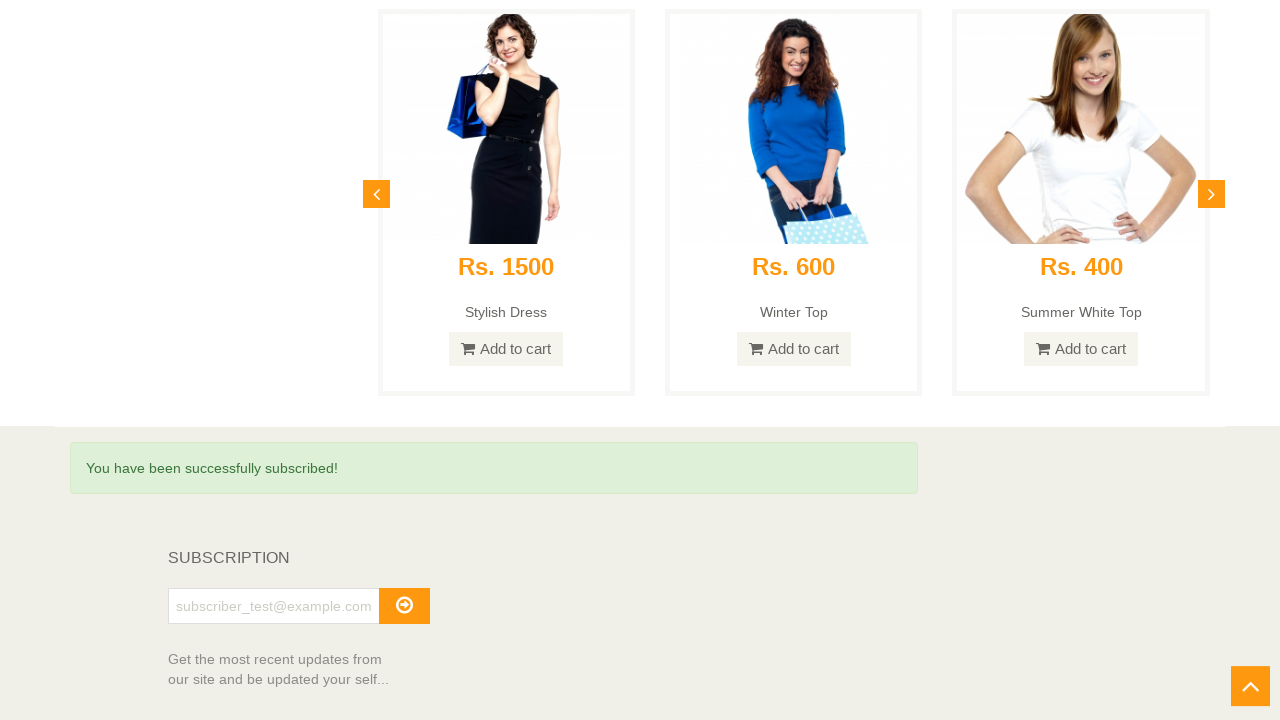

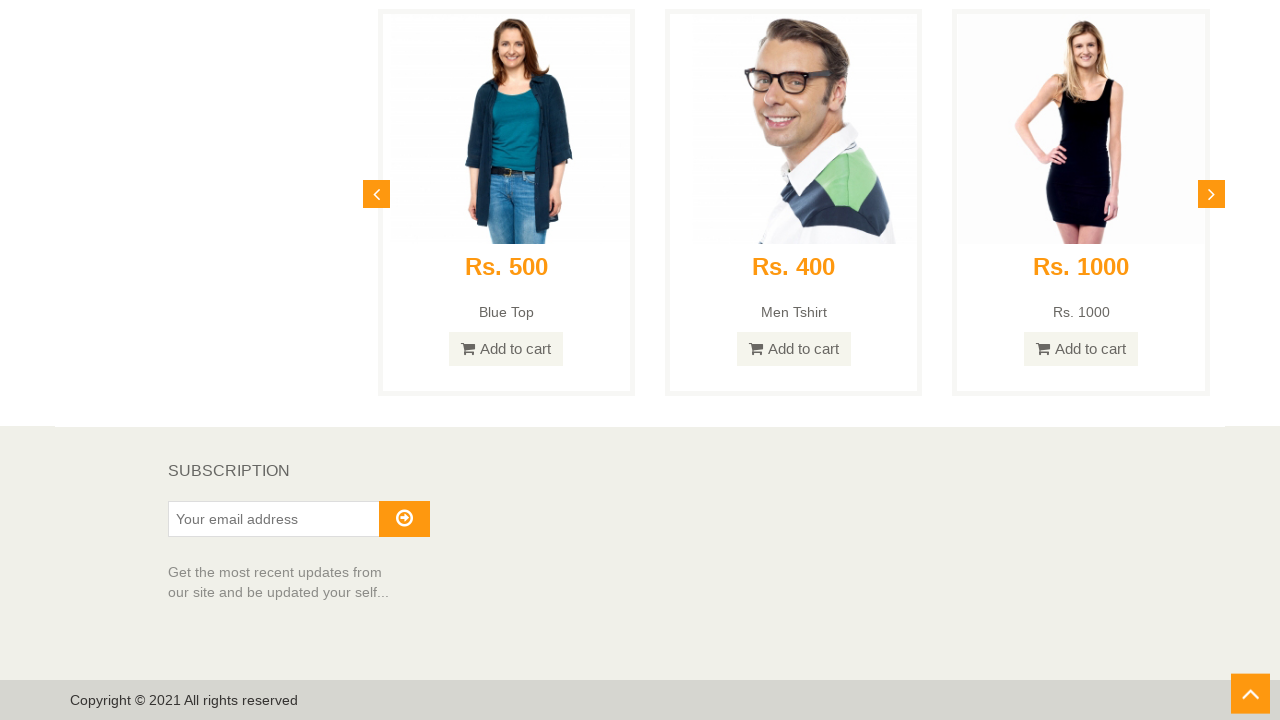